Tests explicit wait functionality on Selenium's dynamic demo page by clicking a reveal button, waiting for an element to become visible, and then typing text into it.

Starting URL: https://www.selenium.dev/selenium/web/dynamic.html

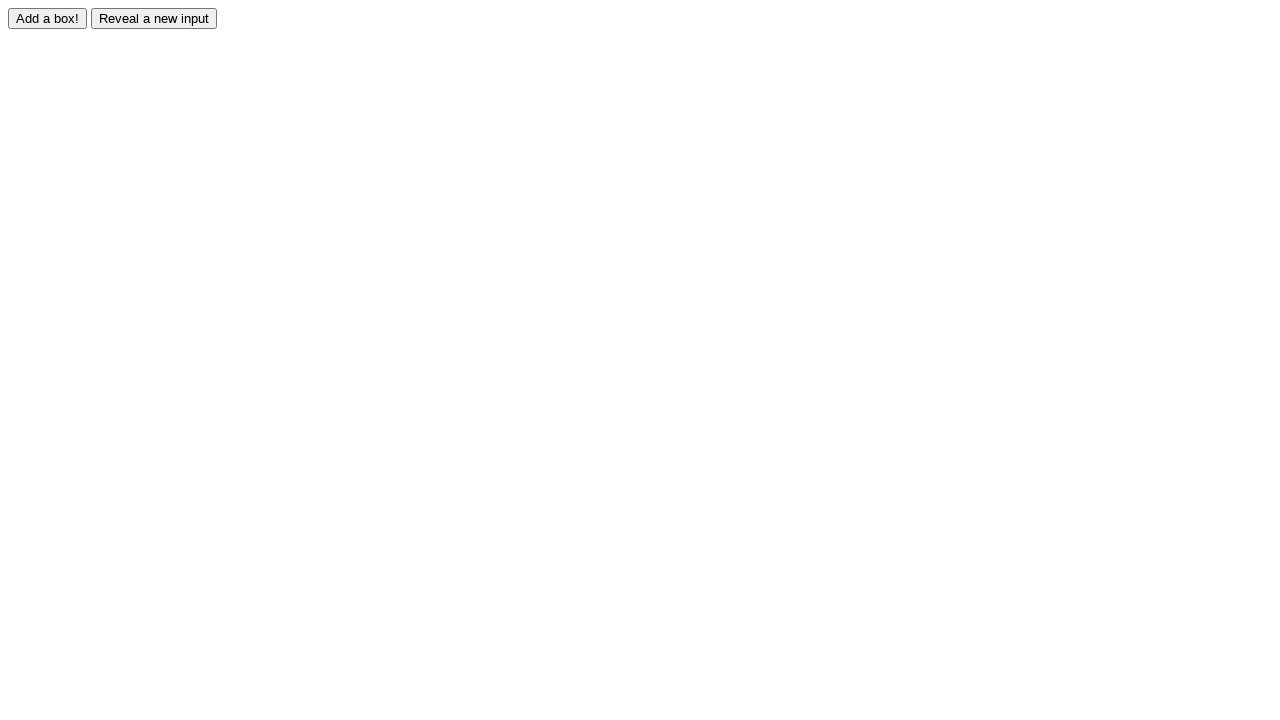

Clicked the reveal button to make hidden element visible at (154, 18) on #reveal
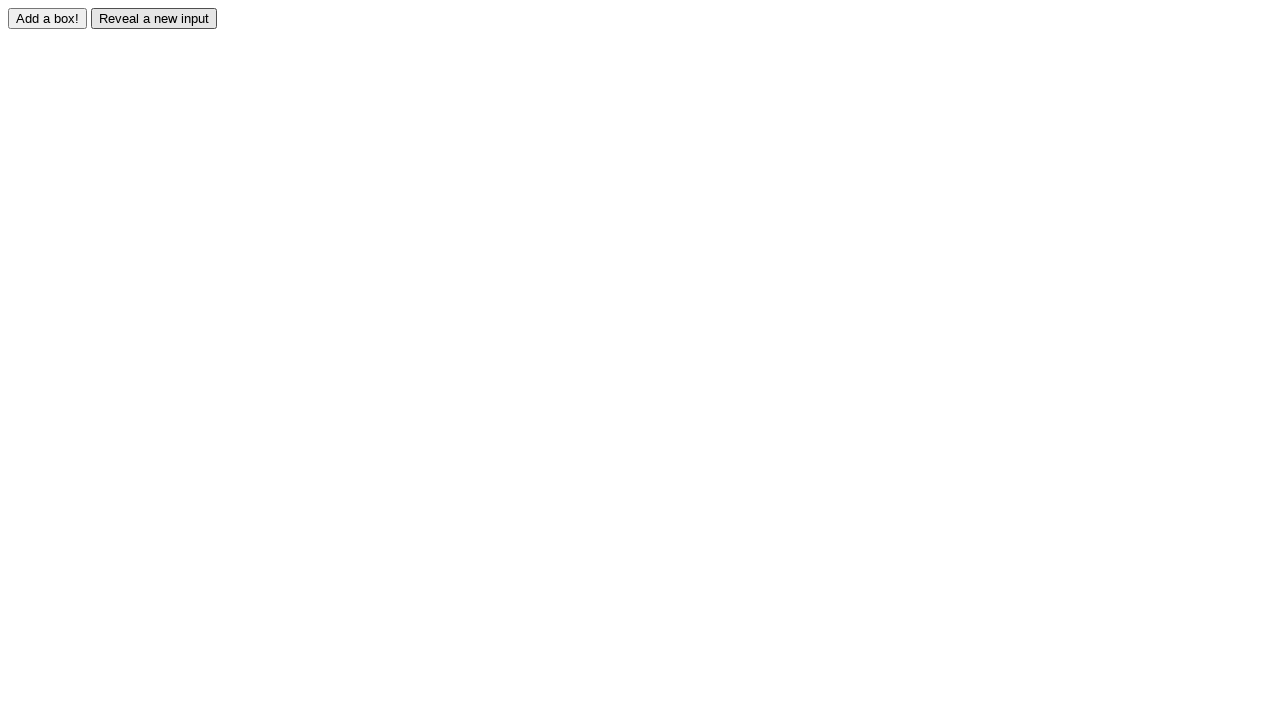

Waited for the revealed element to become visible
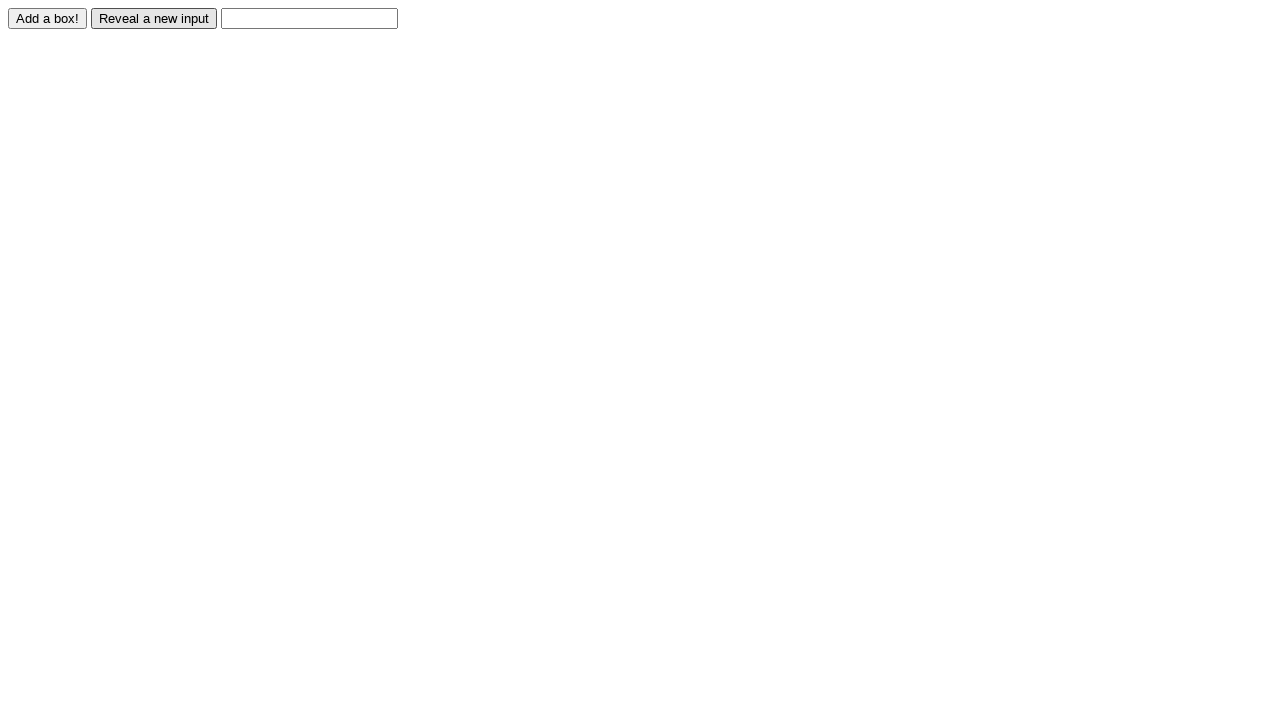

Filled the revealed input field with 'Displayed' on #revealed
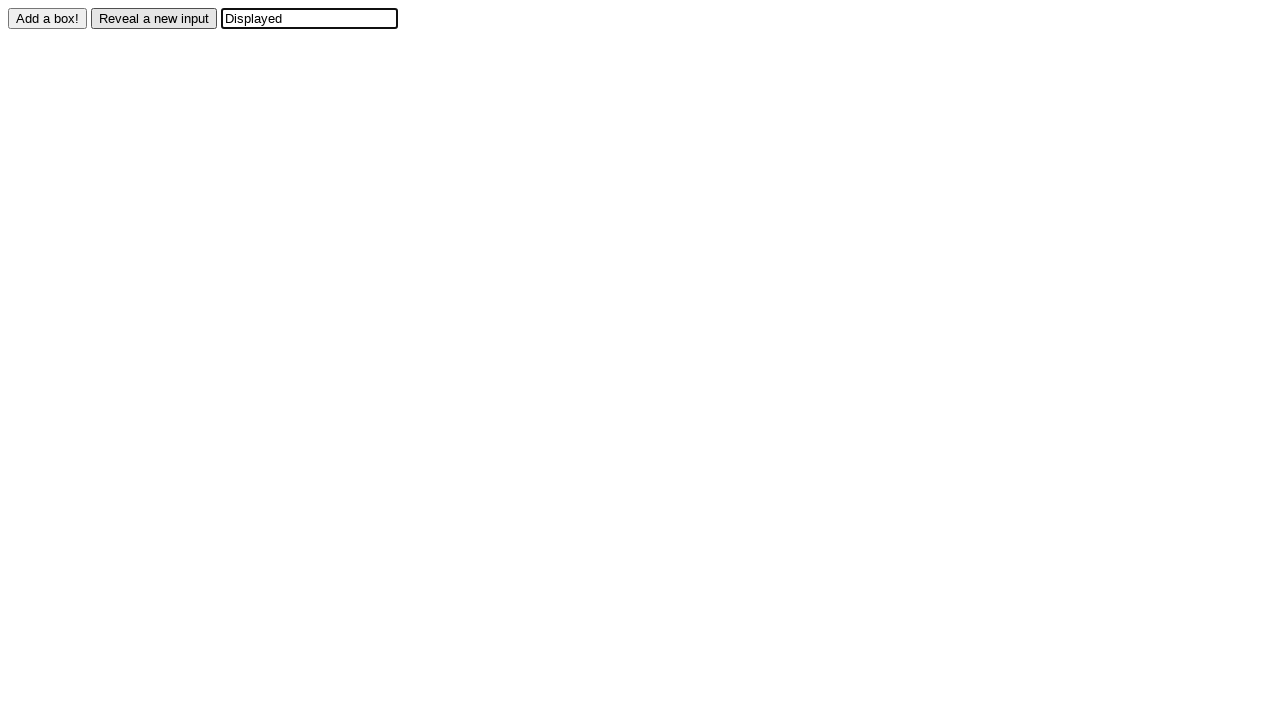

Verified that the input field contains 'Displayed'
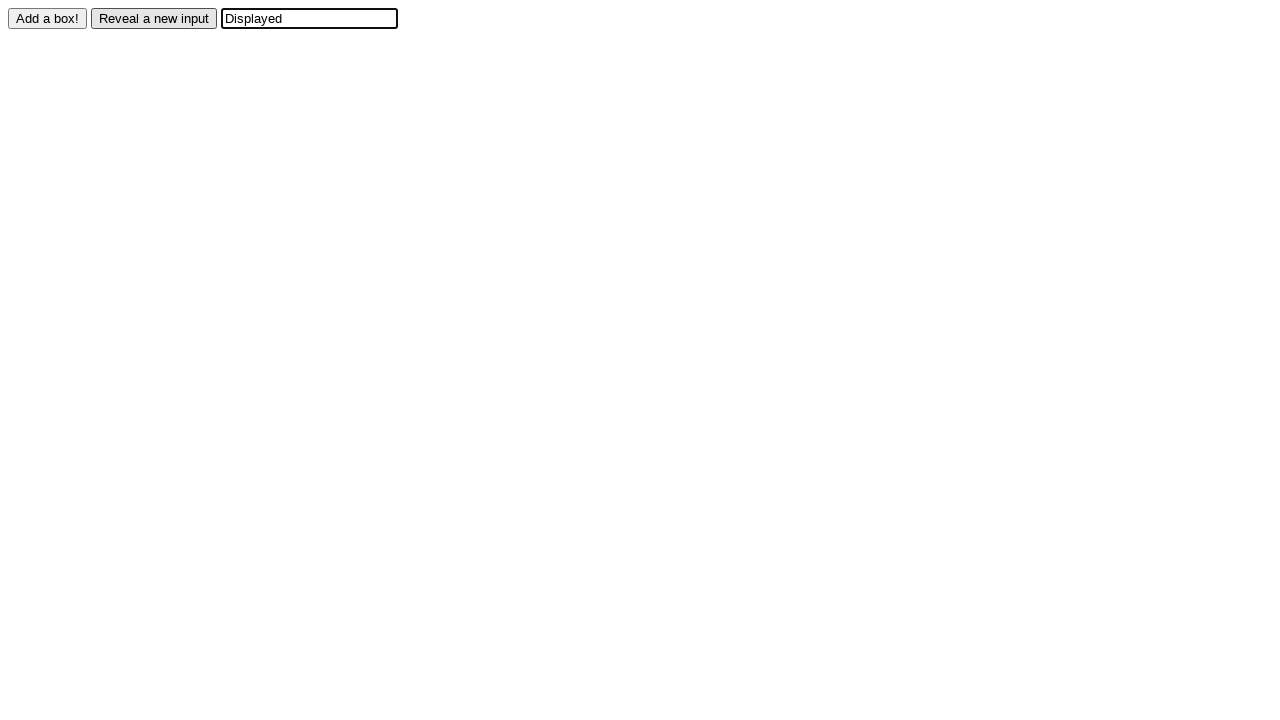

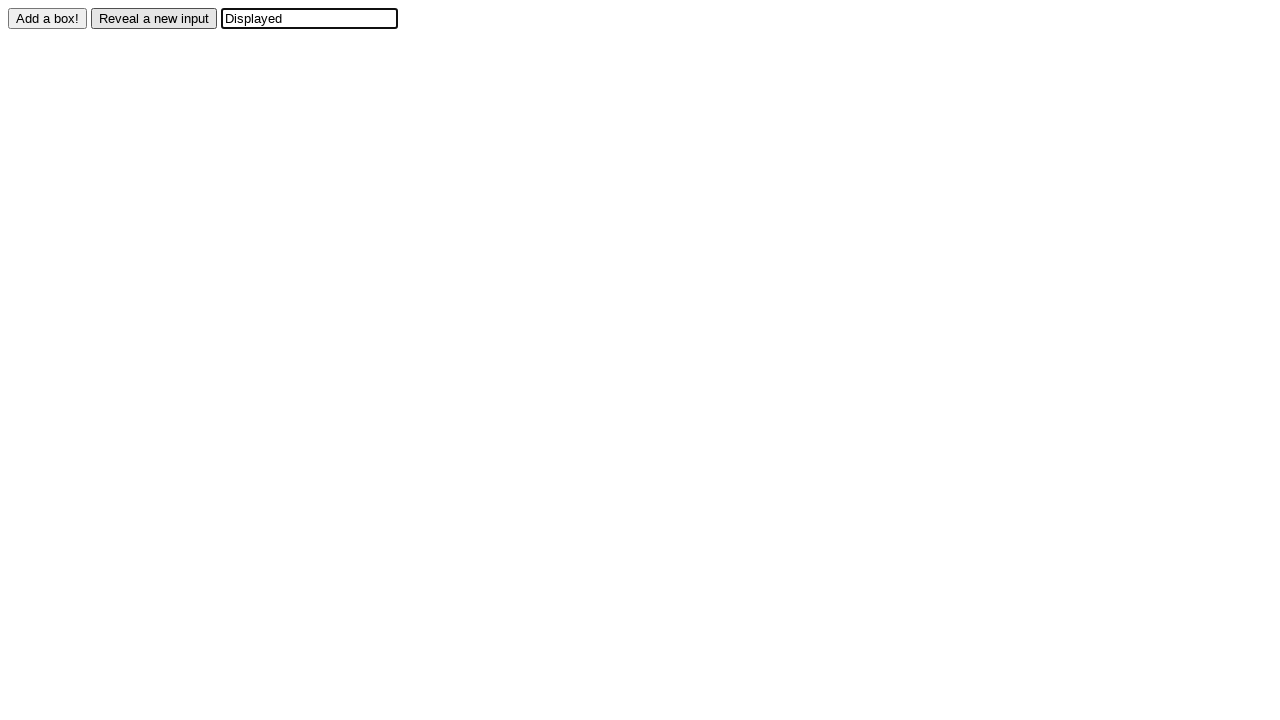